Navigates to the Walmart homepage and verifies the page loads successfully.

Starting URL: https://www.walmart.com

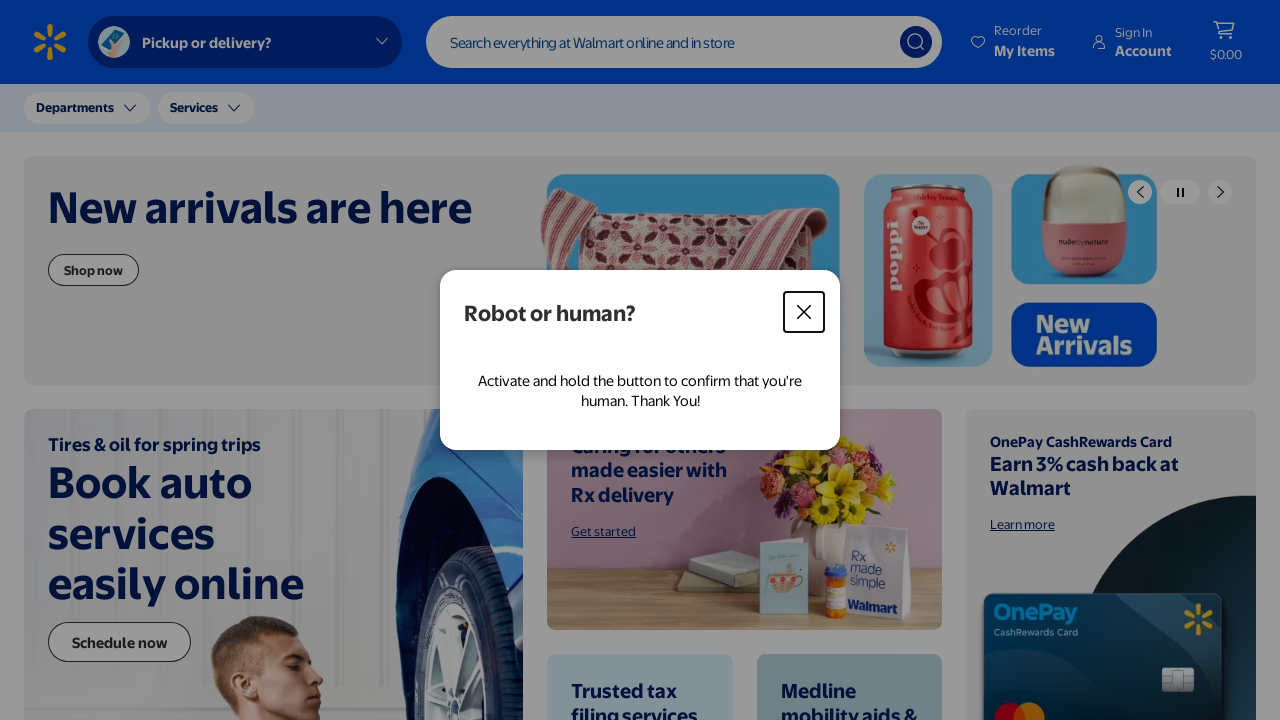

Waited for page to reach domcontentloaded state
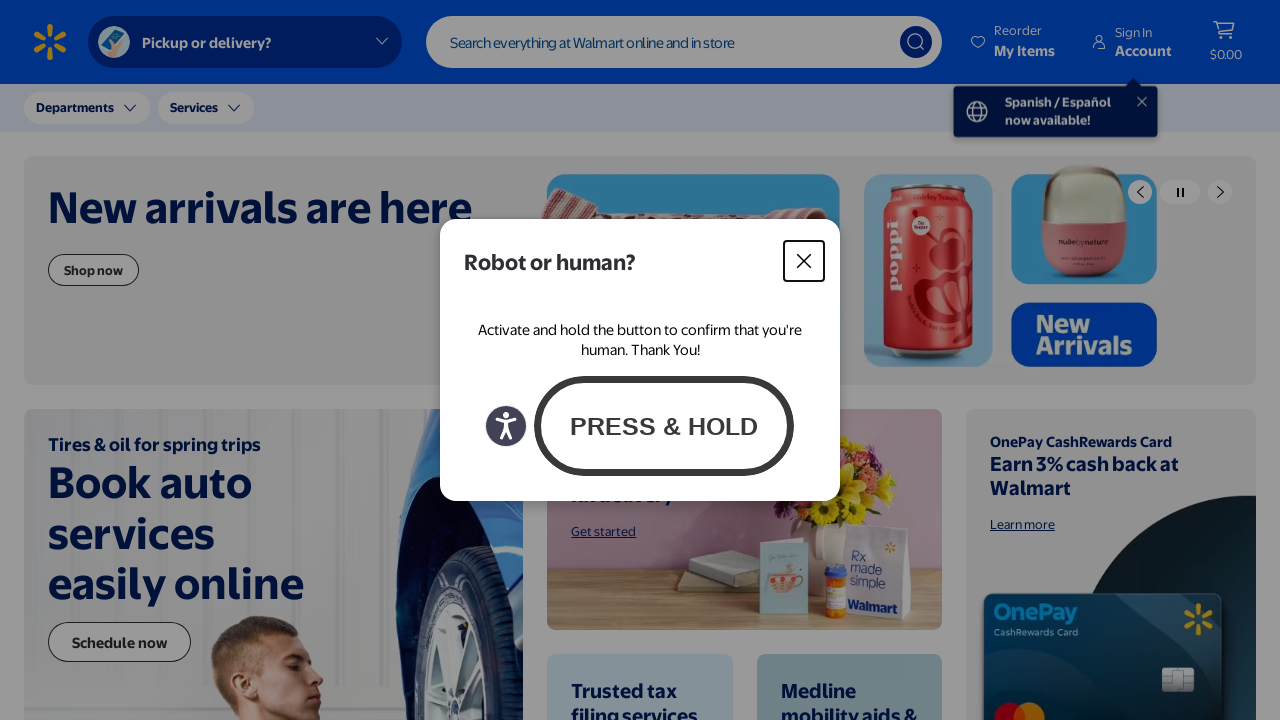

Verified Walmart homepage loaded successfully by confirming header element is present
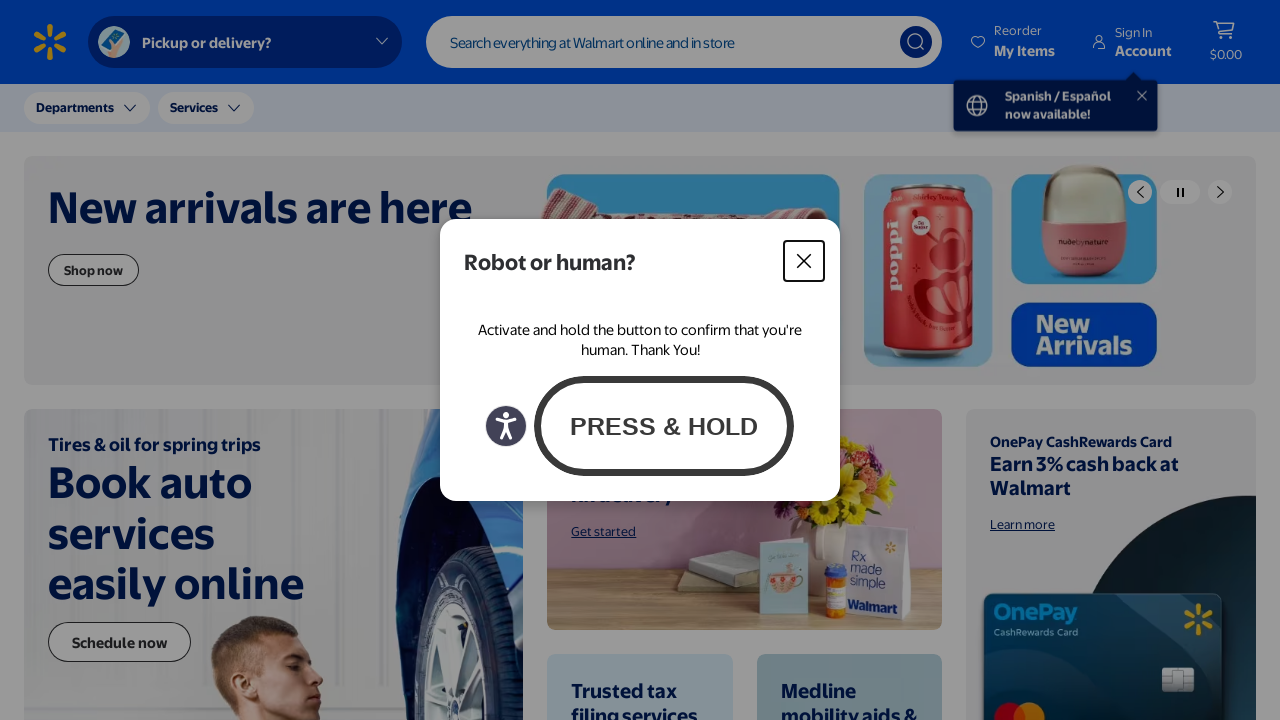

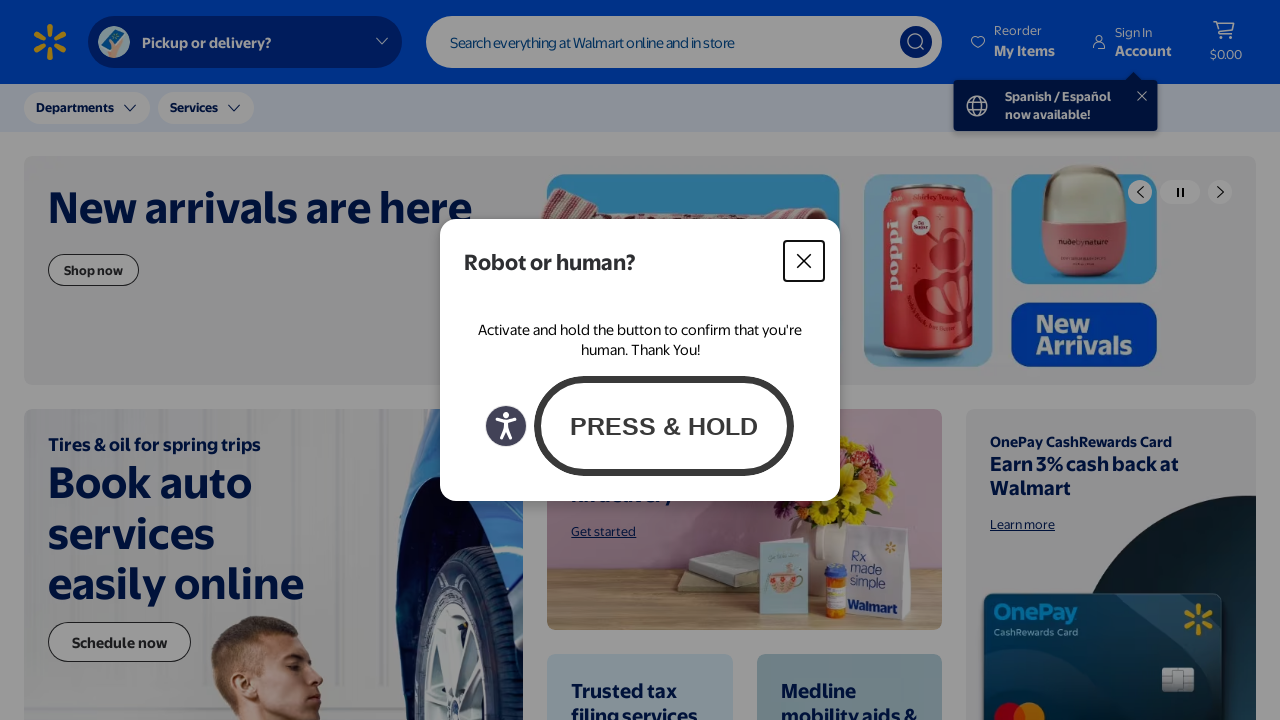